Tests checkbox interactions by toggling checkbox states and verifying their selected status

Starting URL: https://the-internet.herokuapp.com/checkboxes

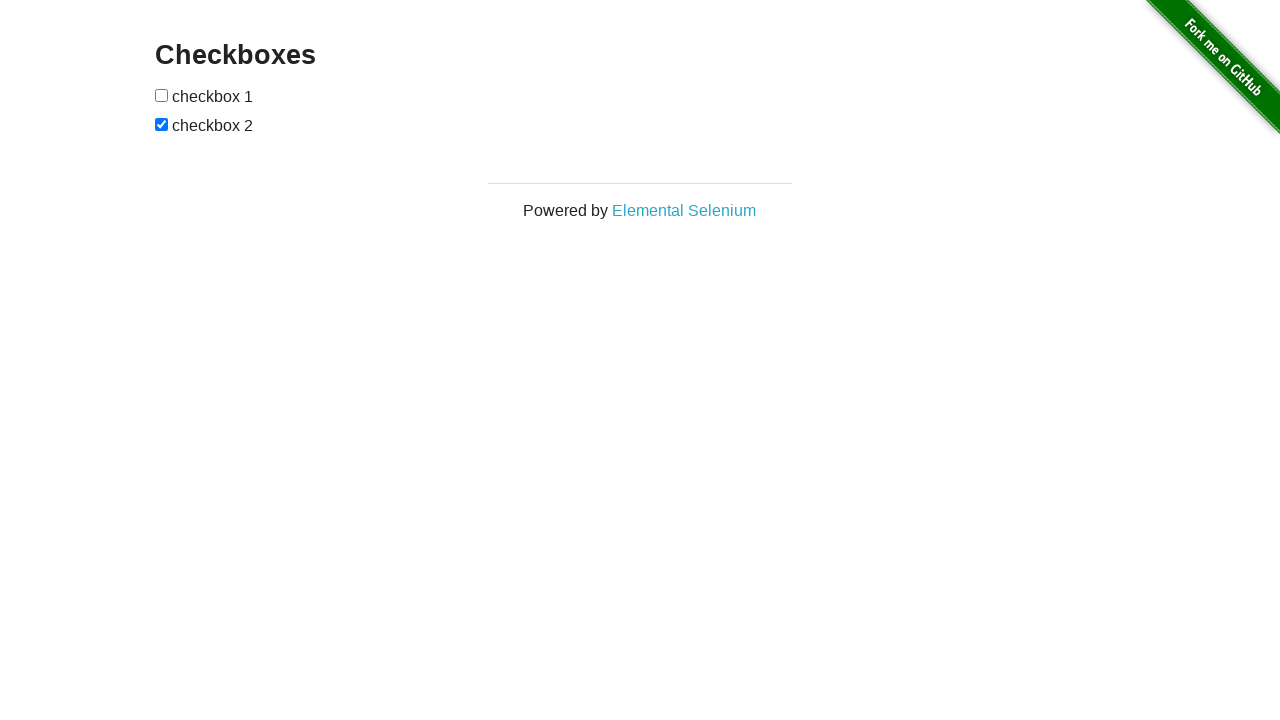

Located first checkbox element
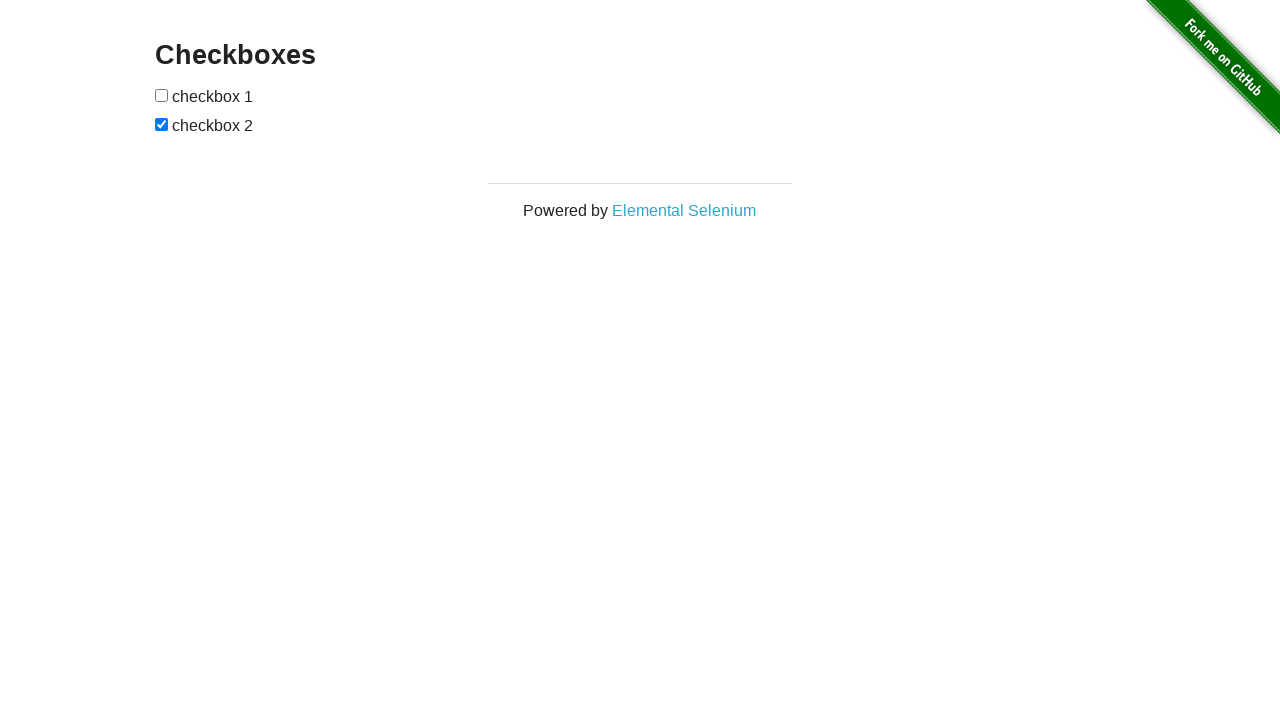

Located second checkbox element
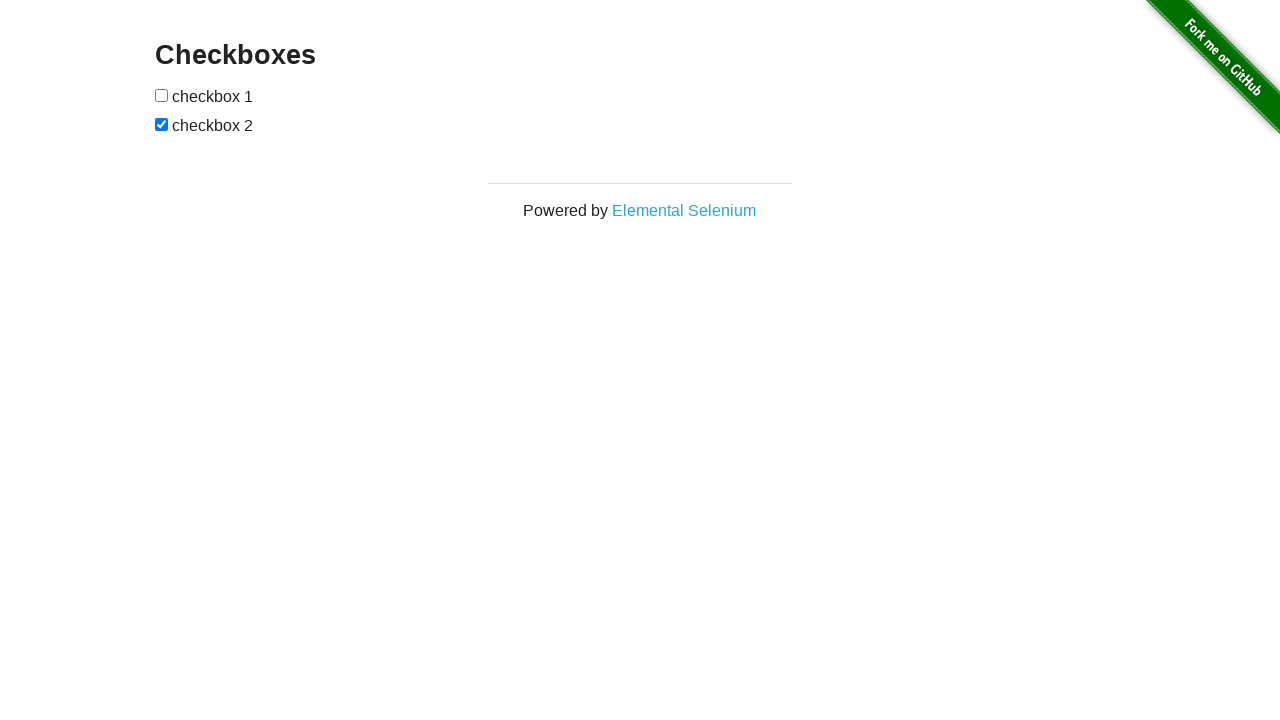

Verified page heading is 'Checkboxes'
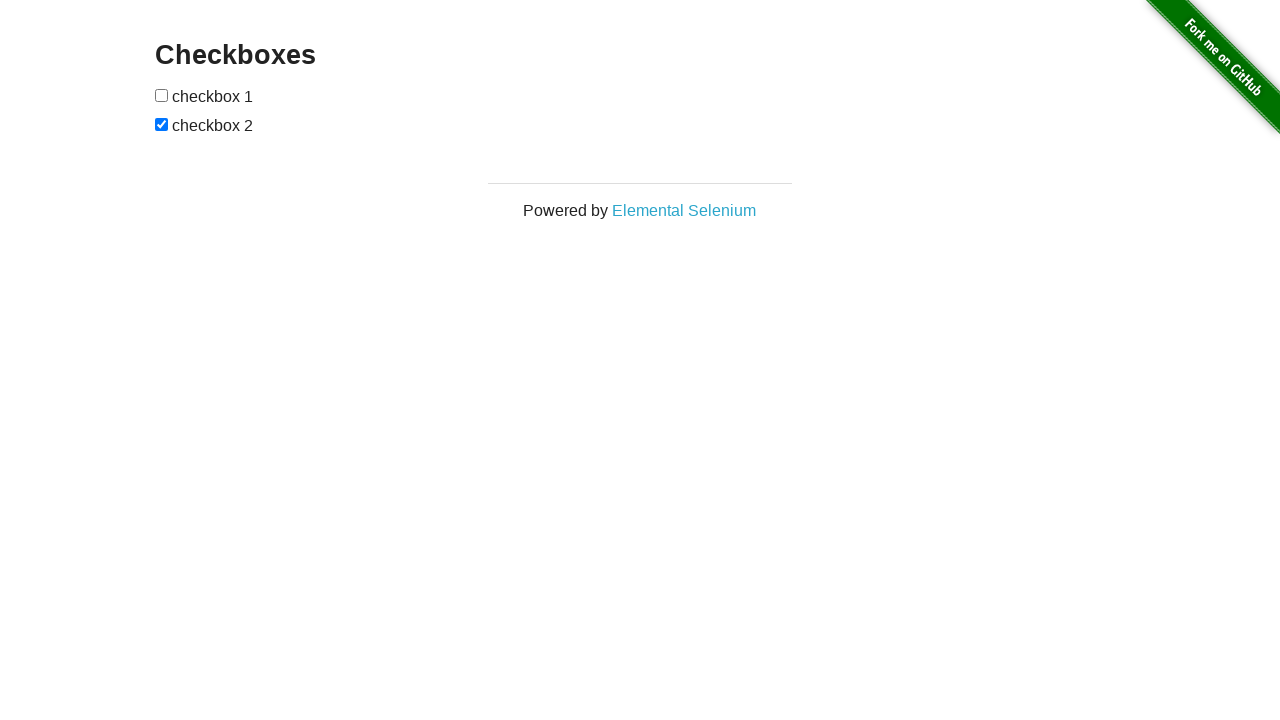

Verified second checkbox is initially checked
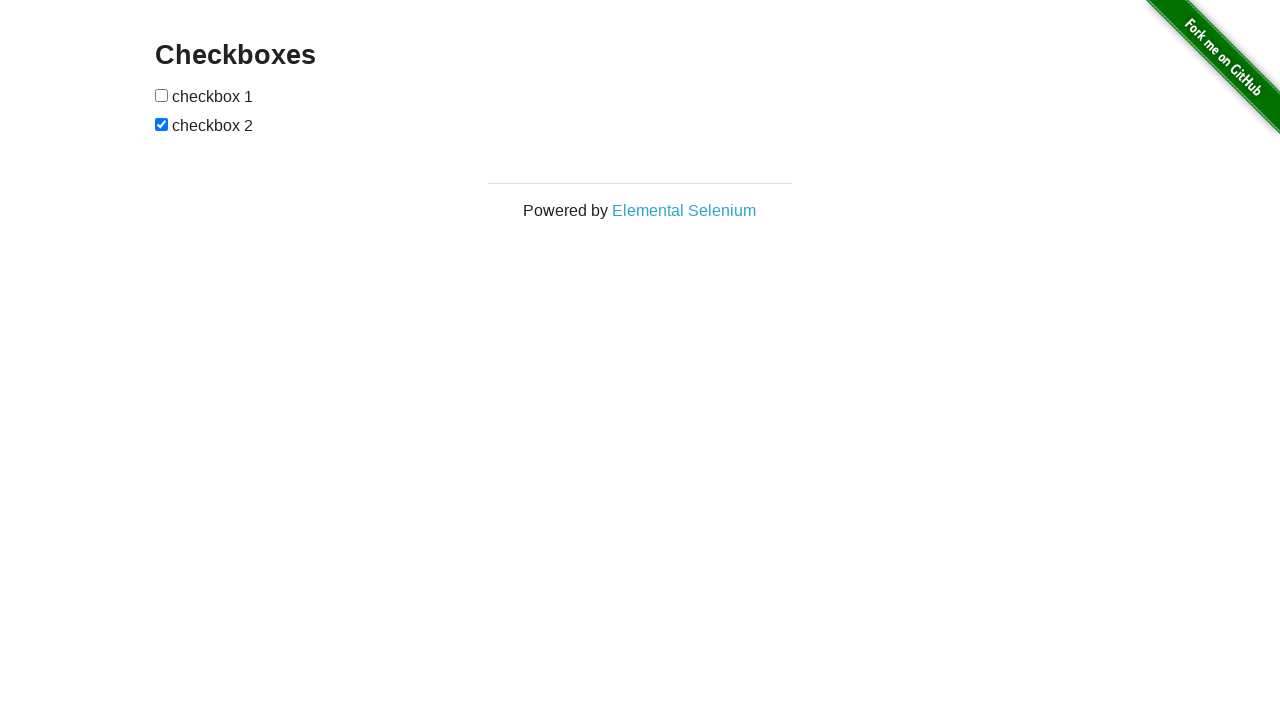

Verified first checkbox is initially unchecked
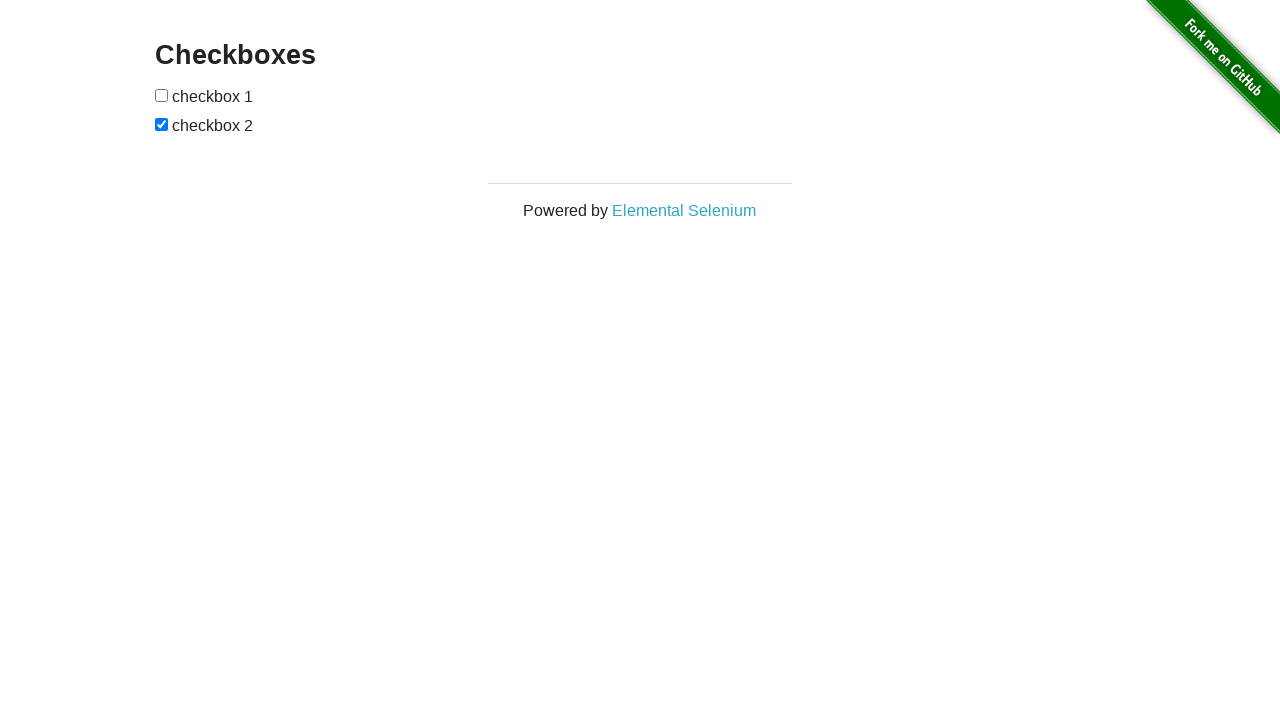

Clicked first checkbox to toggle it at (162, 95) on xpath=/html/body/div[2]/div/div/form/input[1]
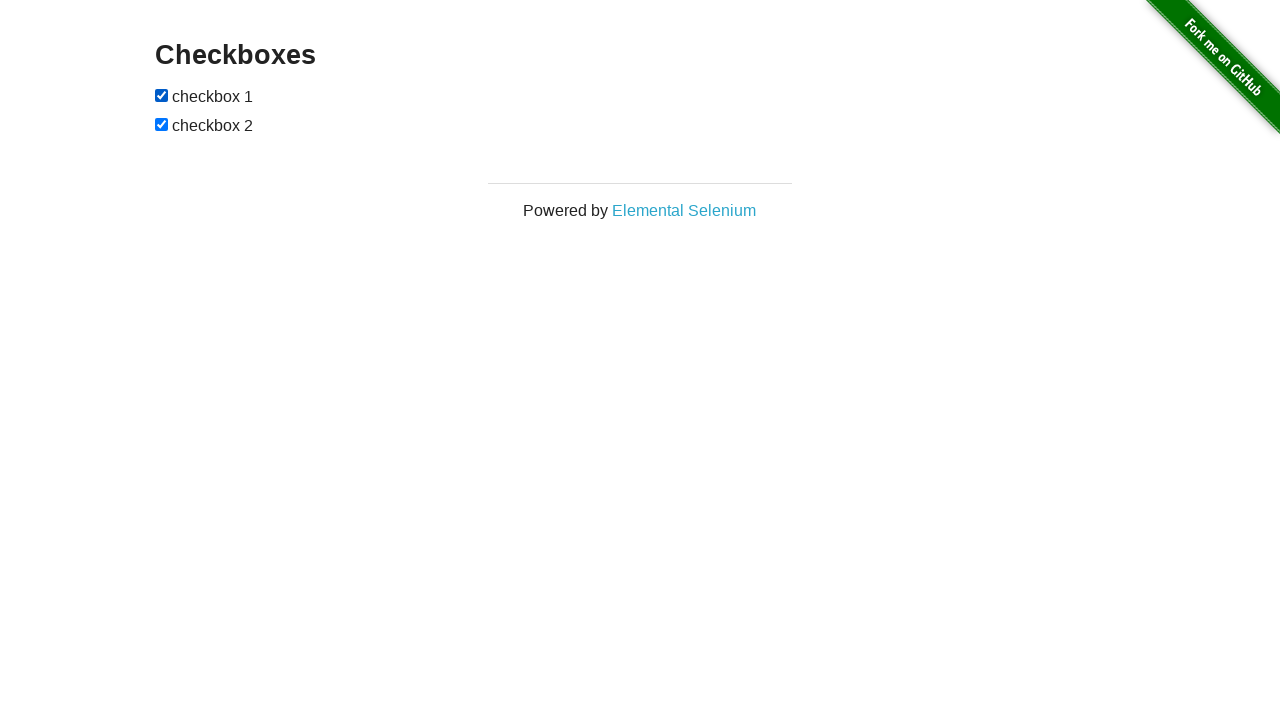

Clicked second checkbox to toggle it at (162, 124) on xpath=/html/body/div[2]/div/div/form/input[2]
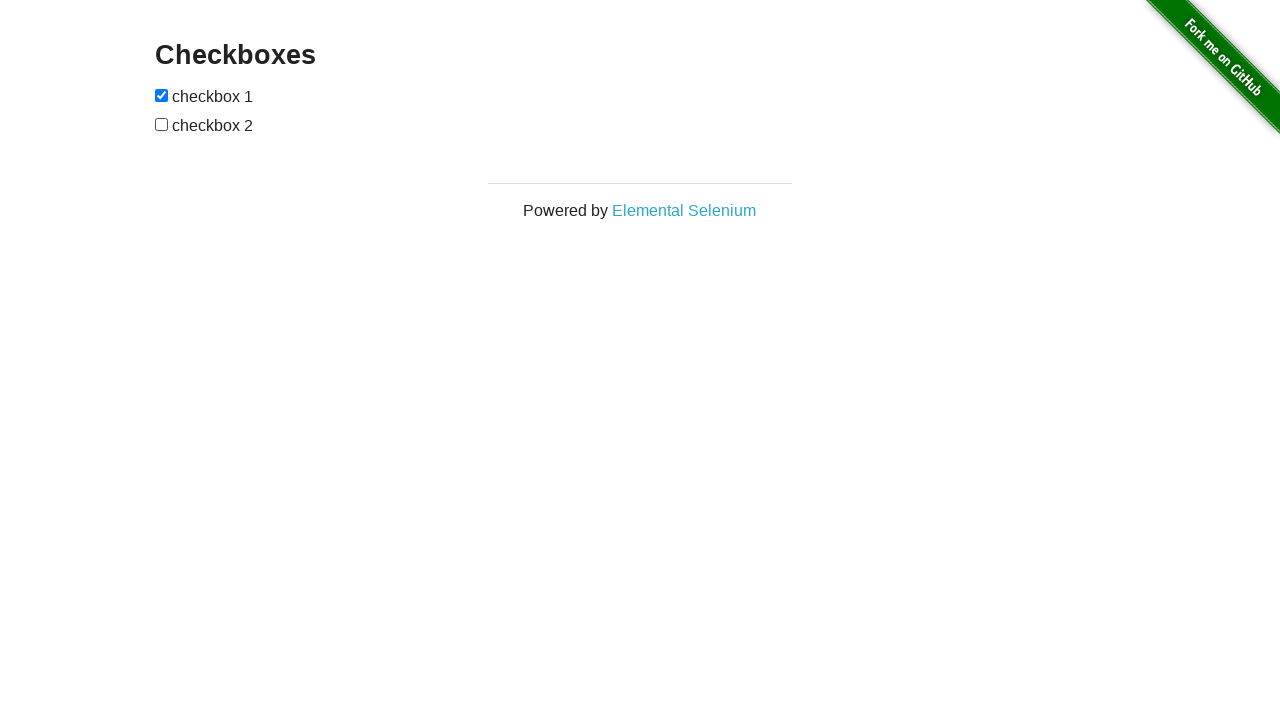

Verified second checkbox is now unchecked
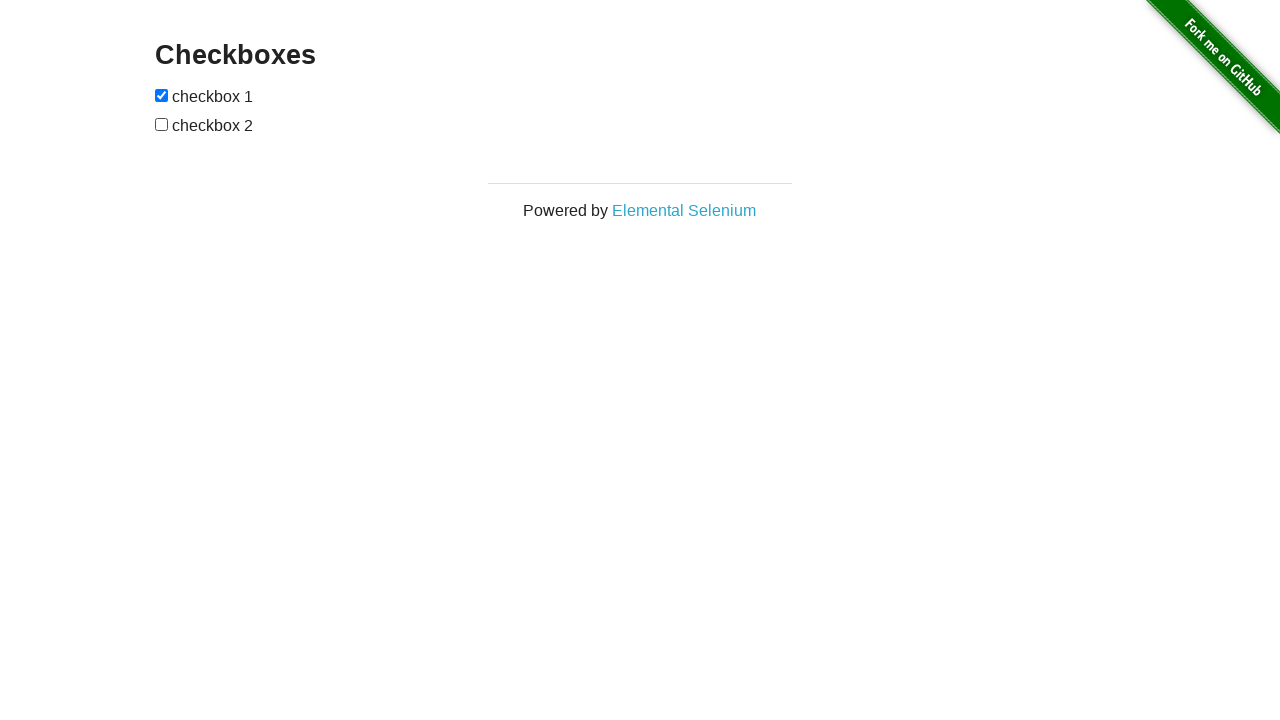

Verified first checkbox is now checked
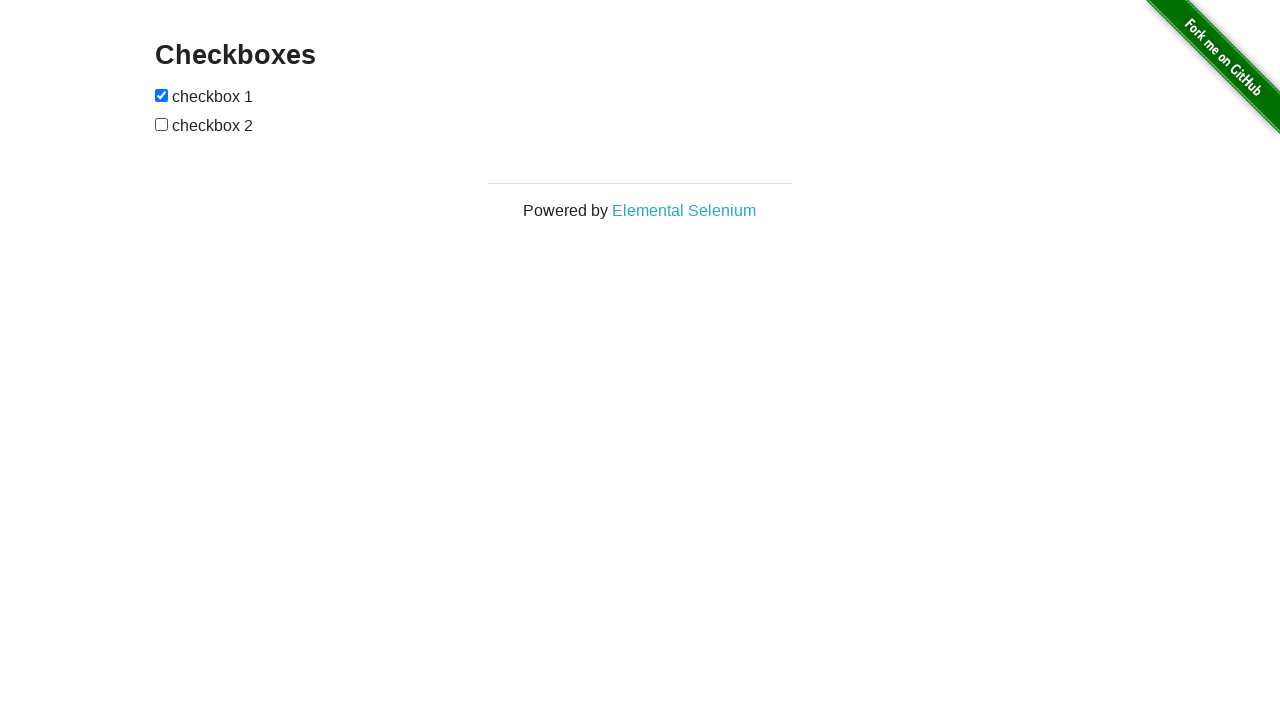

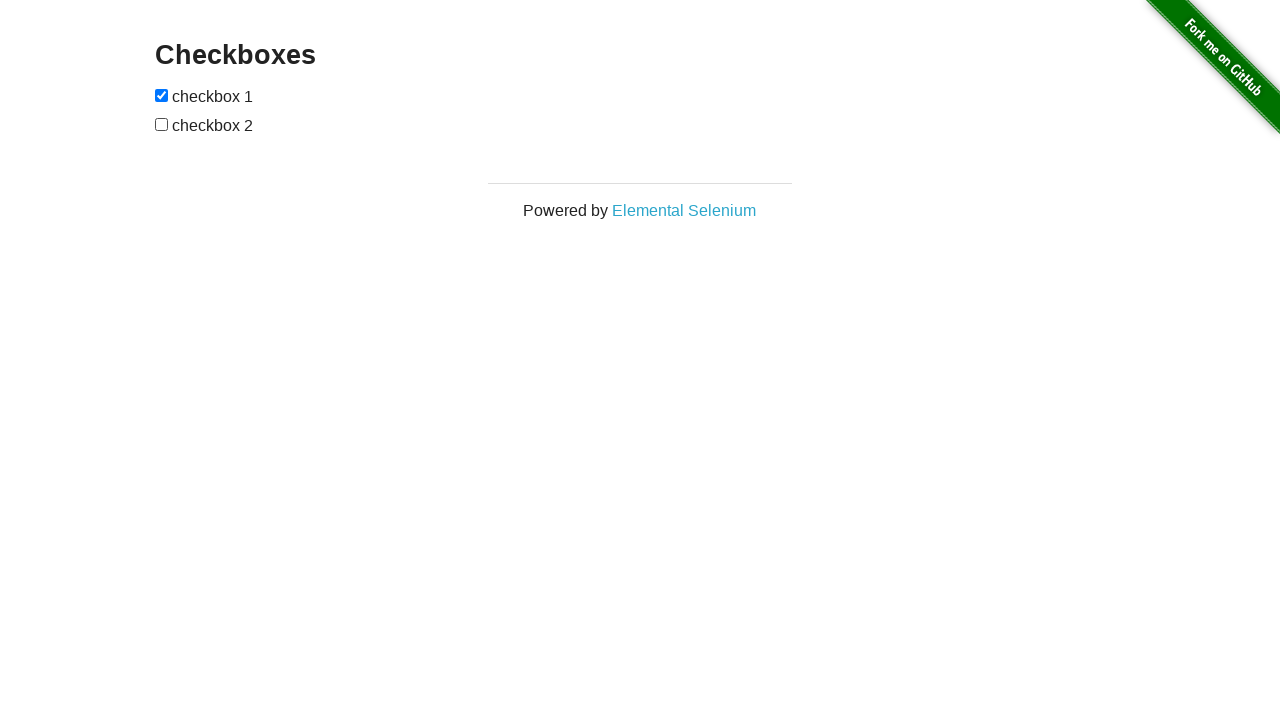